Tests selectable list functionality by clicking on list items to select and deselect them, verifying the active state changes

Starting URL: https://demoqa.com/selectable

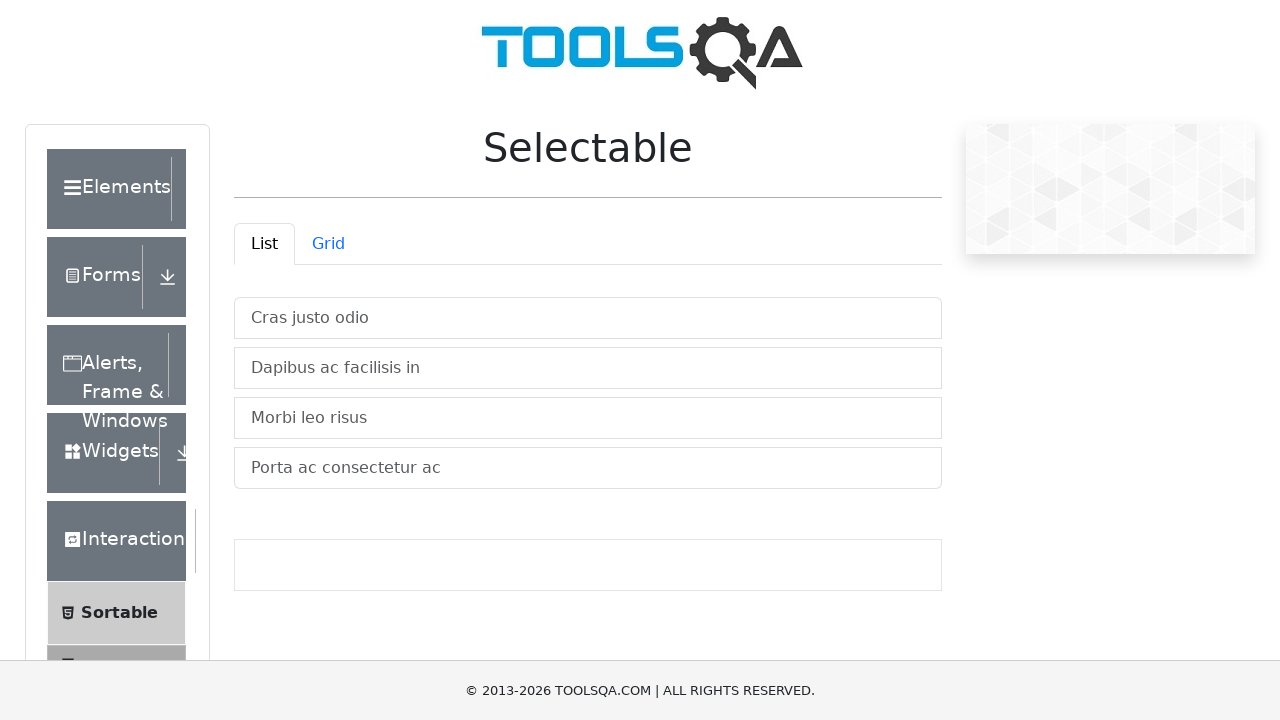

Clicked first list item to select it at (588, 318) on .mt-2:nth-child(1)
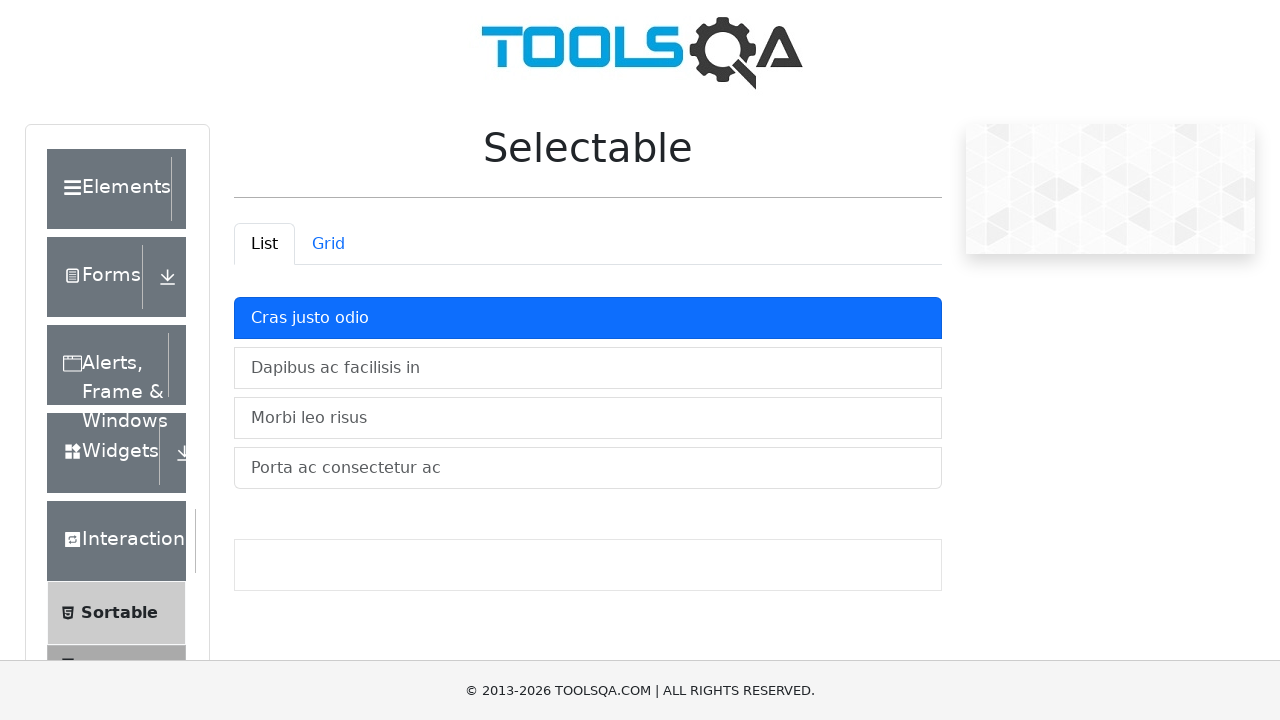

Clicked first list item again to deselect it at (588, 318) on .mt-2:nth-child(1)
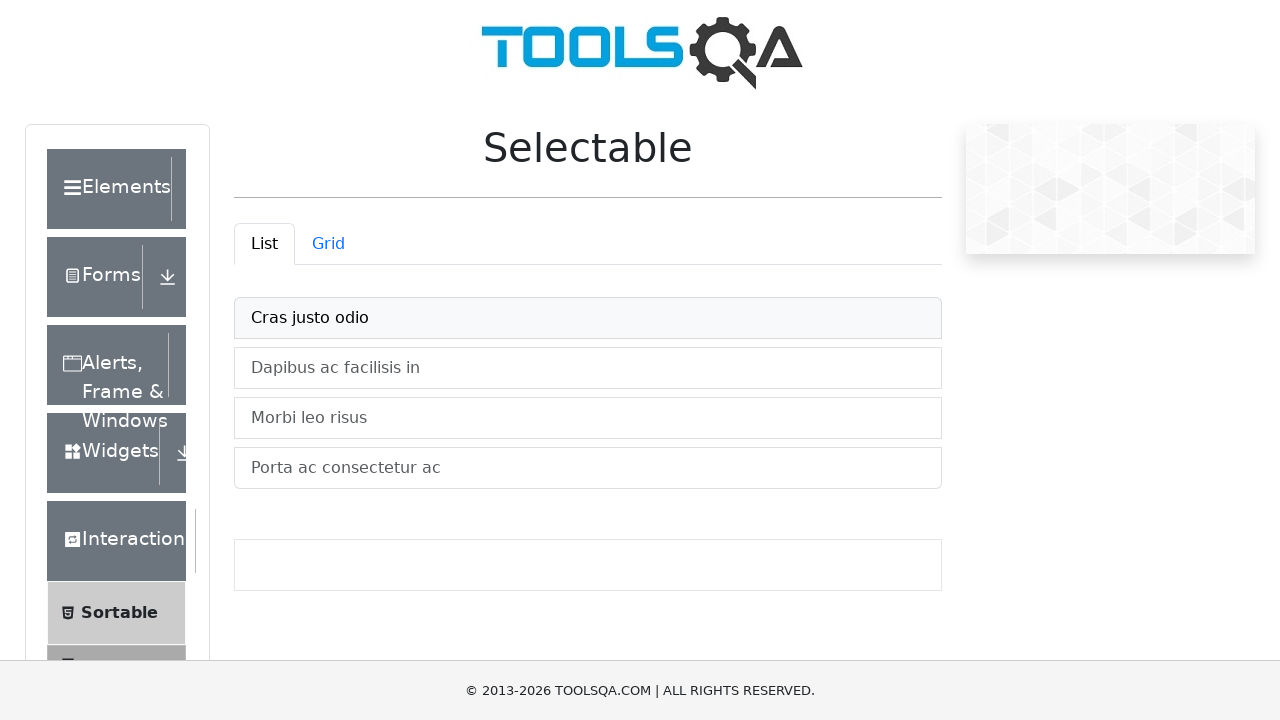

Clicked second list item to select it at (588, 368) on .mt-2:nth-child(2)
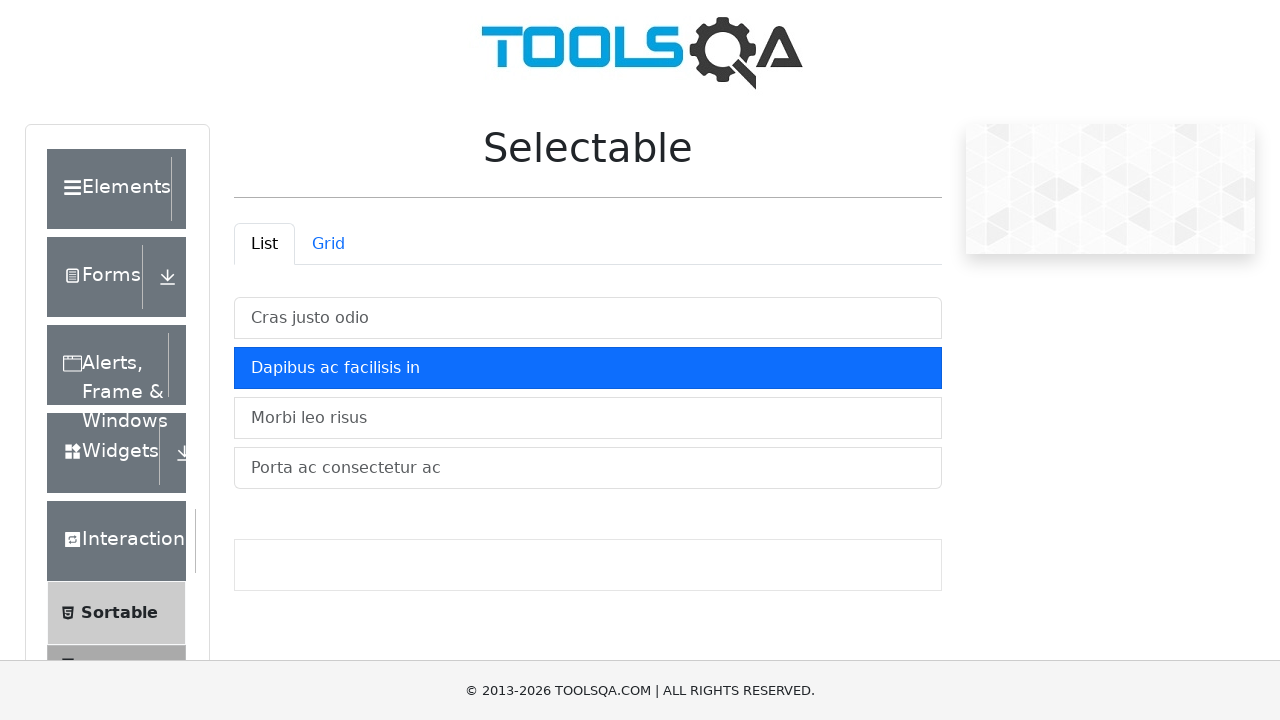

Clicked second list item again to deselect it at (588, 368) on .mt-2:nth-child(2)
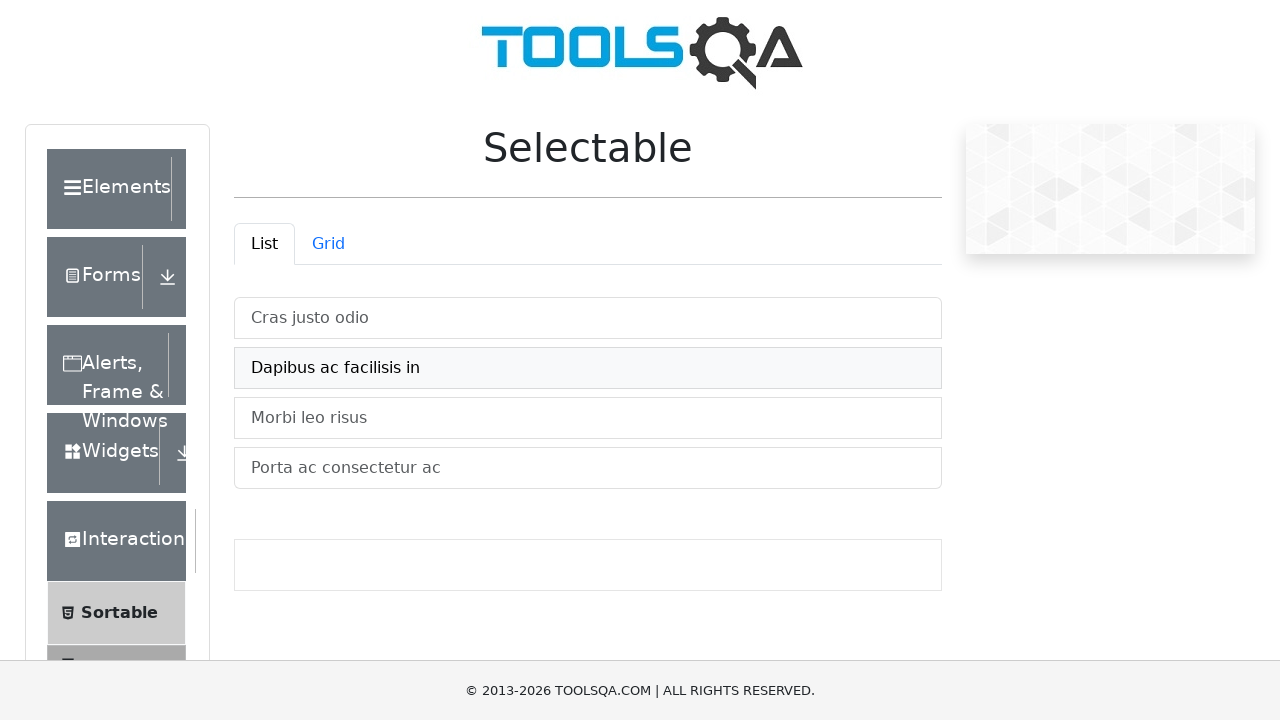

Clicked third list item to select it at (588, 418) on .mt-2:nth-child(3)
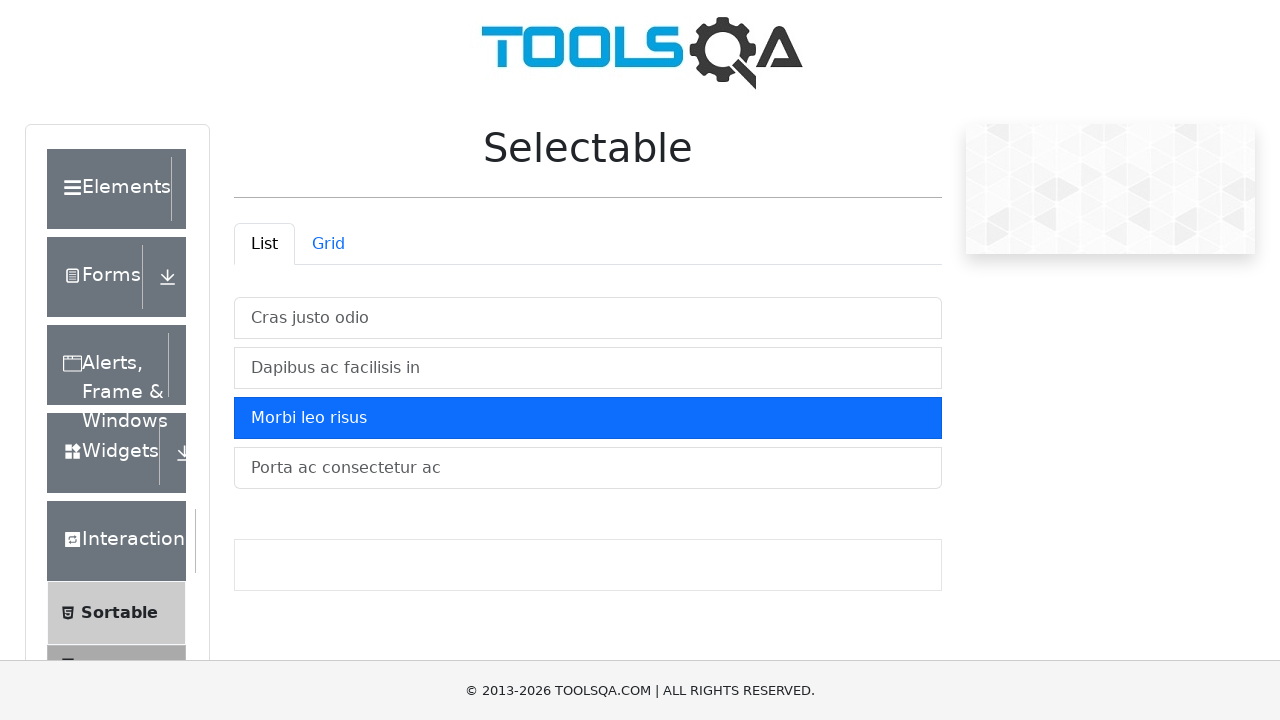

Clicked third list item again to deselect it at (588, 418) on .mt-2:nth-child(3)
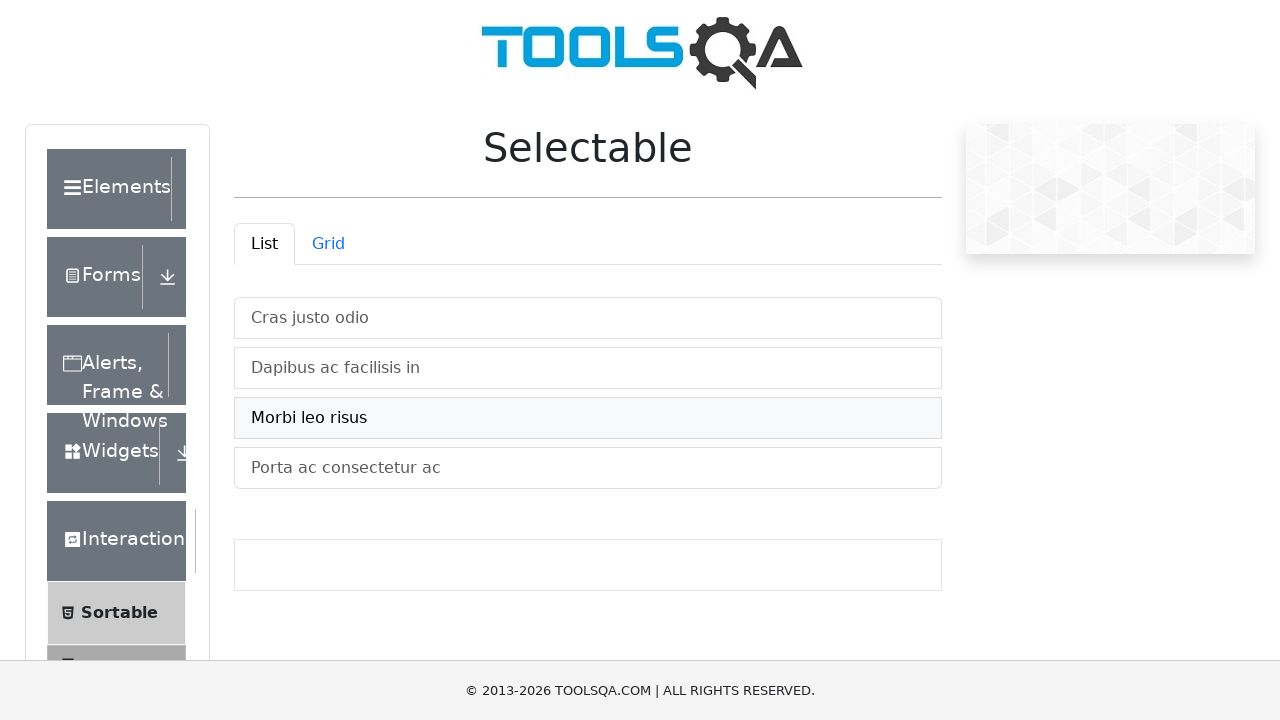

Clicked fourth list item to select it at (588, 468) on .mt-2:nth-child(4)
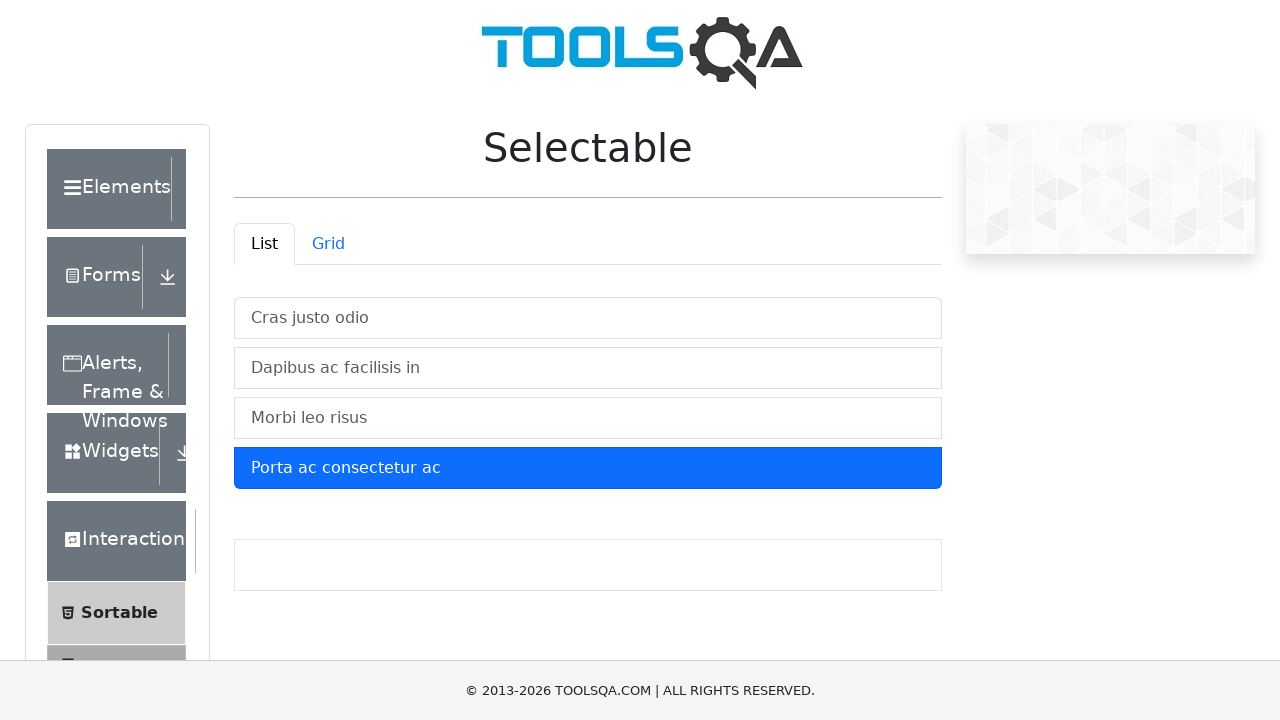

Clicked fourth list item again to deselect it at (588, 468) on .mt-2:nth-child(4)
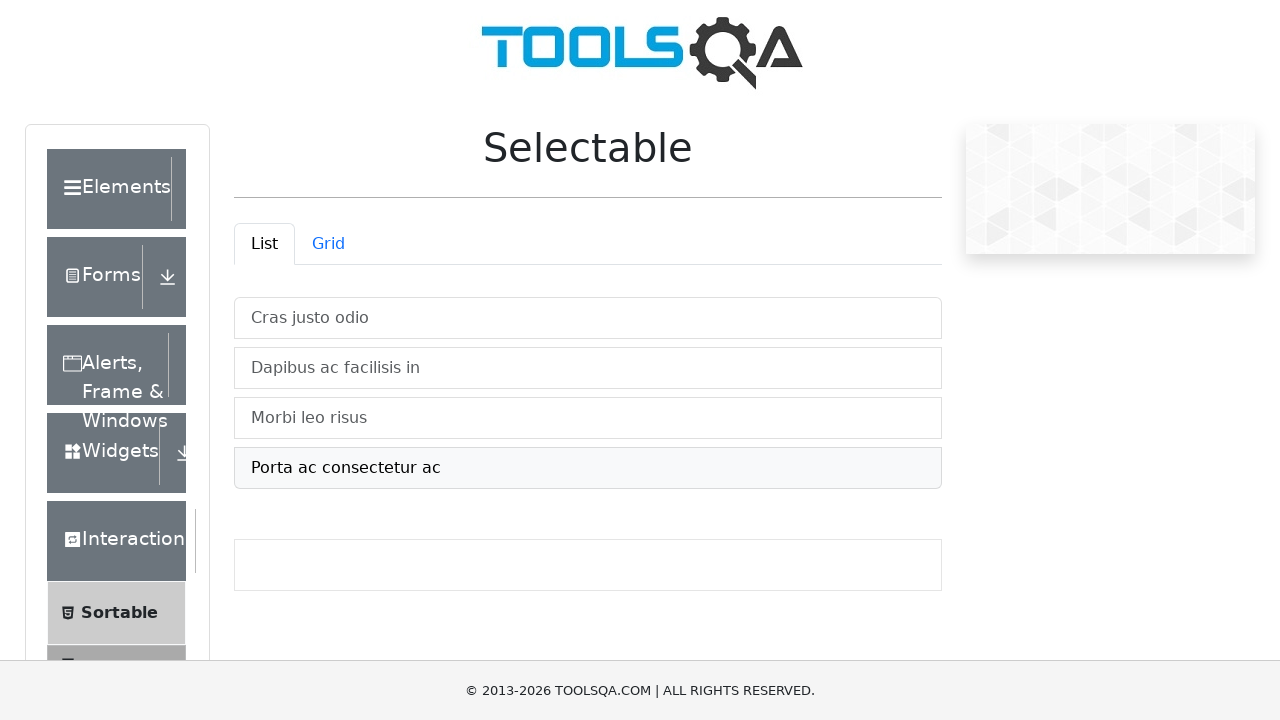

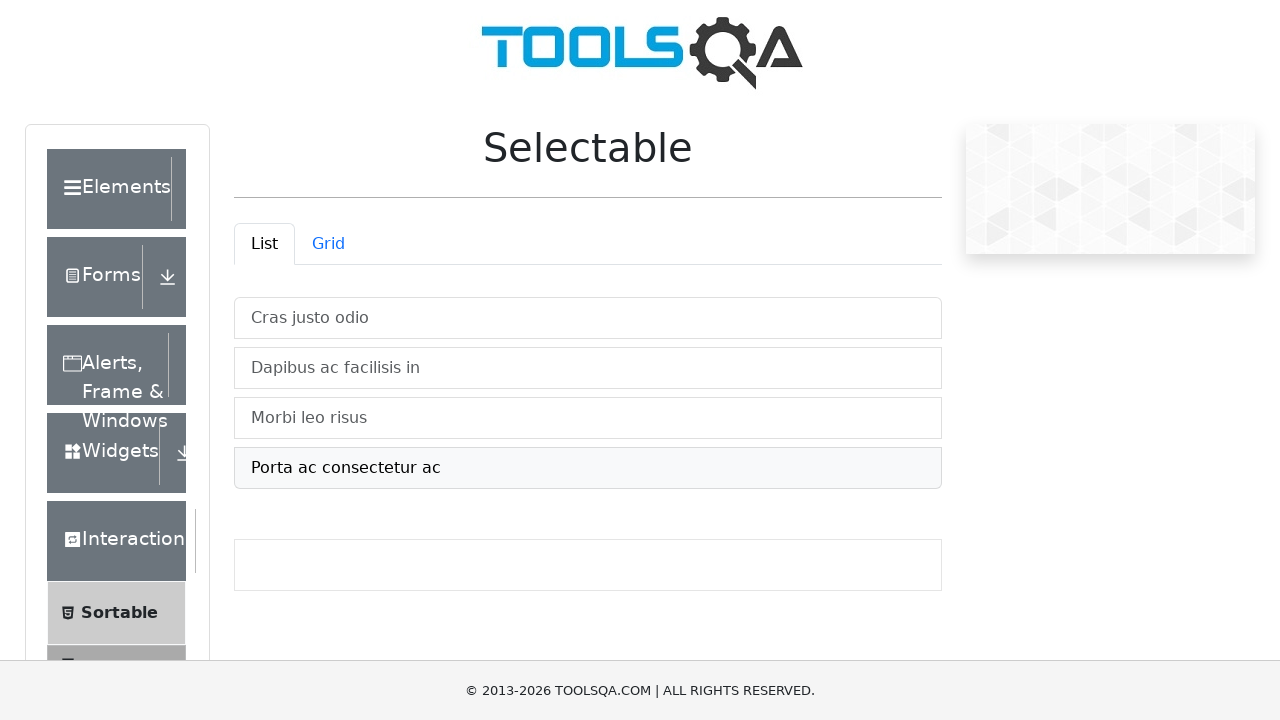